Tests that edits are cancelled when pressing Escape key

Starting URL: https://demo.playwright.dev/todomvc

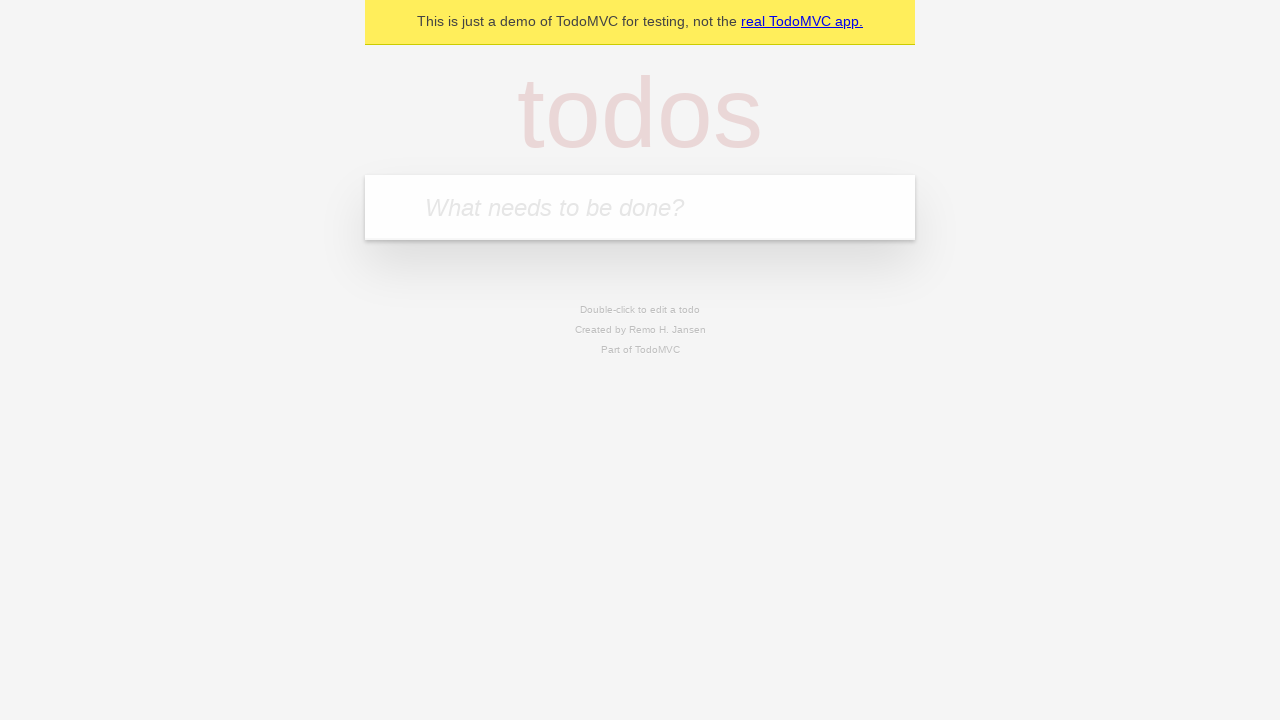

Filled todo input with 'buy some cheese' on internal:attr=[placeholder="What needs to be done?"i]
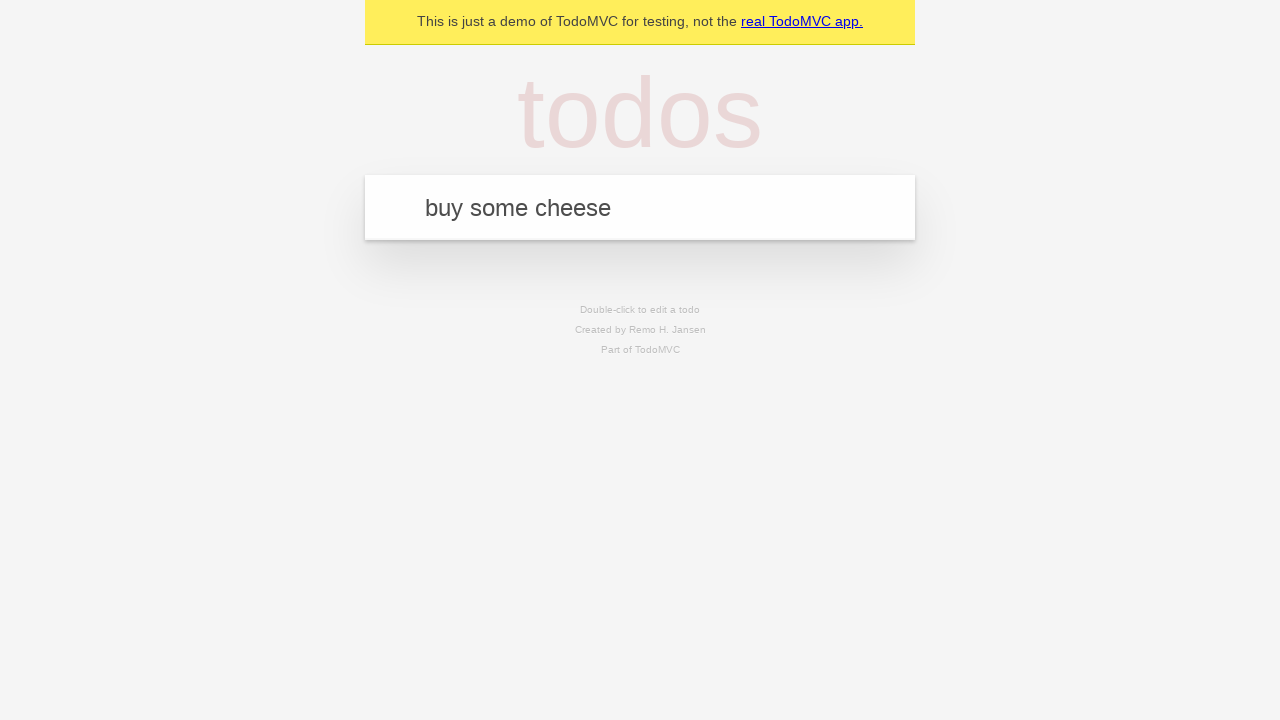

Pressed Enter to add first todo on internal:attr=[placeholder="What needs to be done?"i]
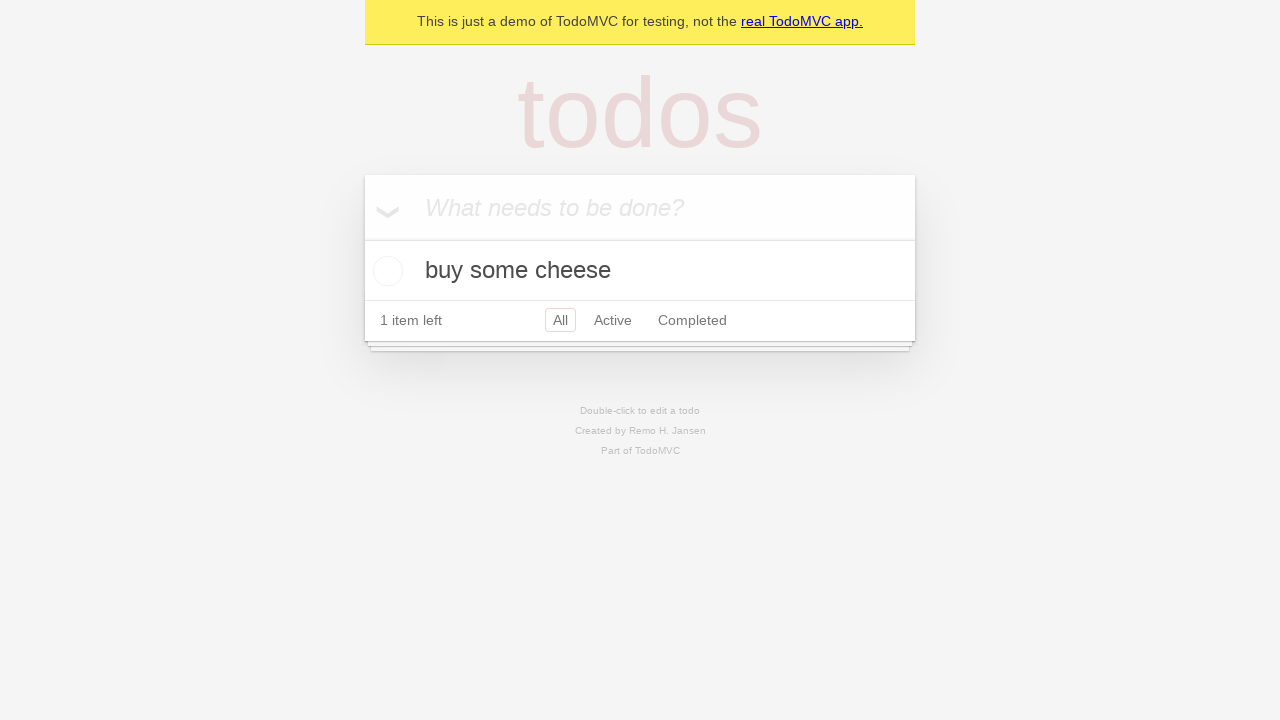

Filled todo input with 'feed the cat' on internal:attr=[placeholder="What needs to be done?"i]
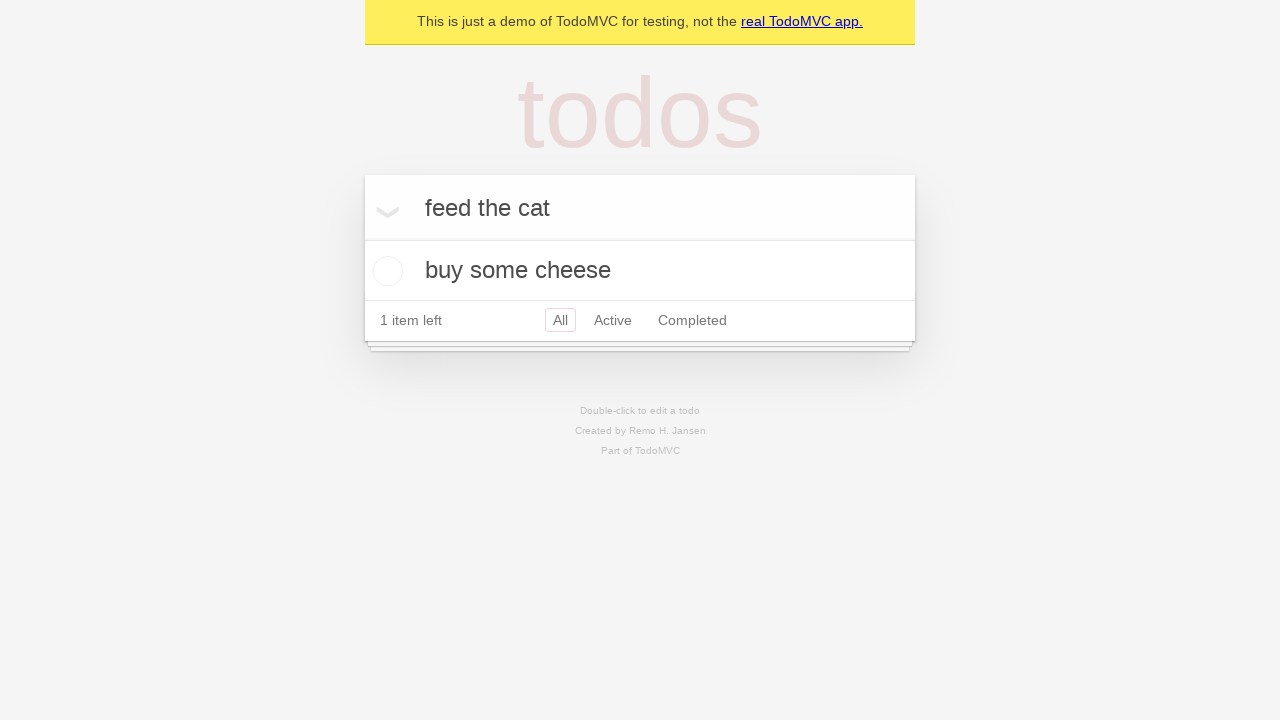

Pressed Enter to add second todo on internal:attr=[placeholder="What needs to be done?"i]
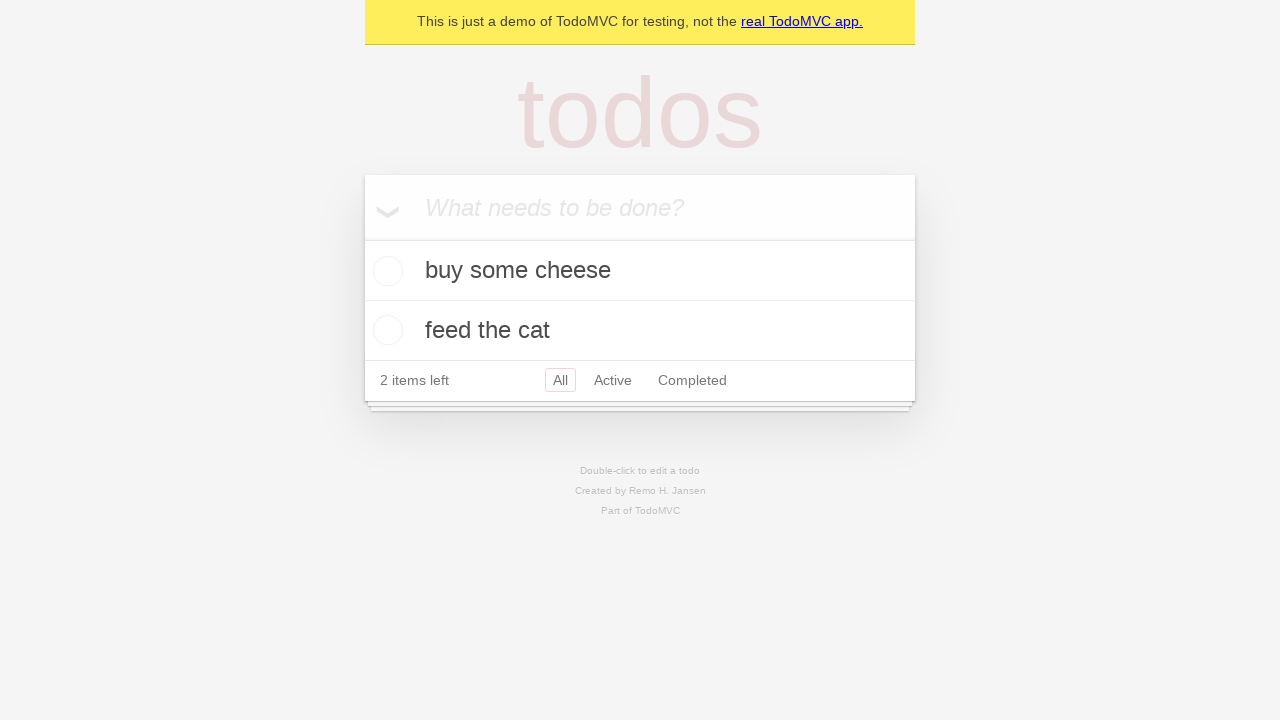

Filled todo input with 'book a doctors appointment' on internal:attr=[placeholder="What needs to be done?"i]
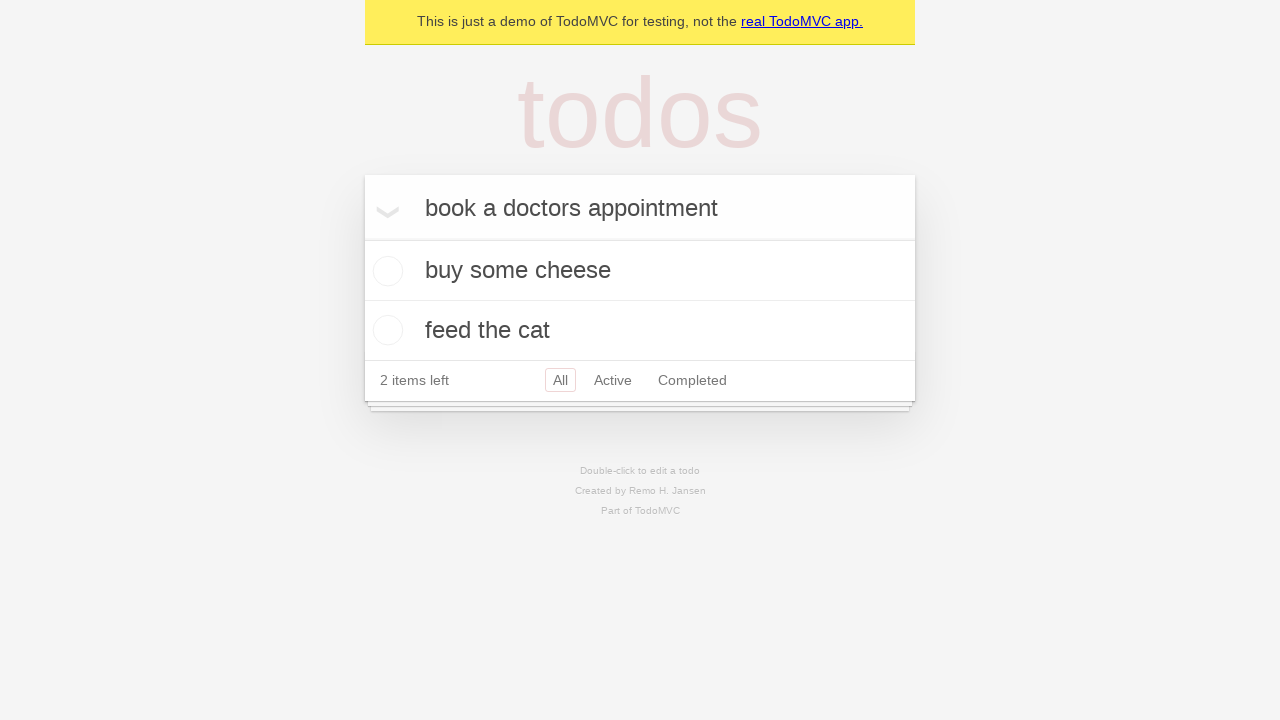

Pressed Enter to add third todo on internal:attr=[placeholder="What needs to be done?"i]
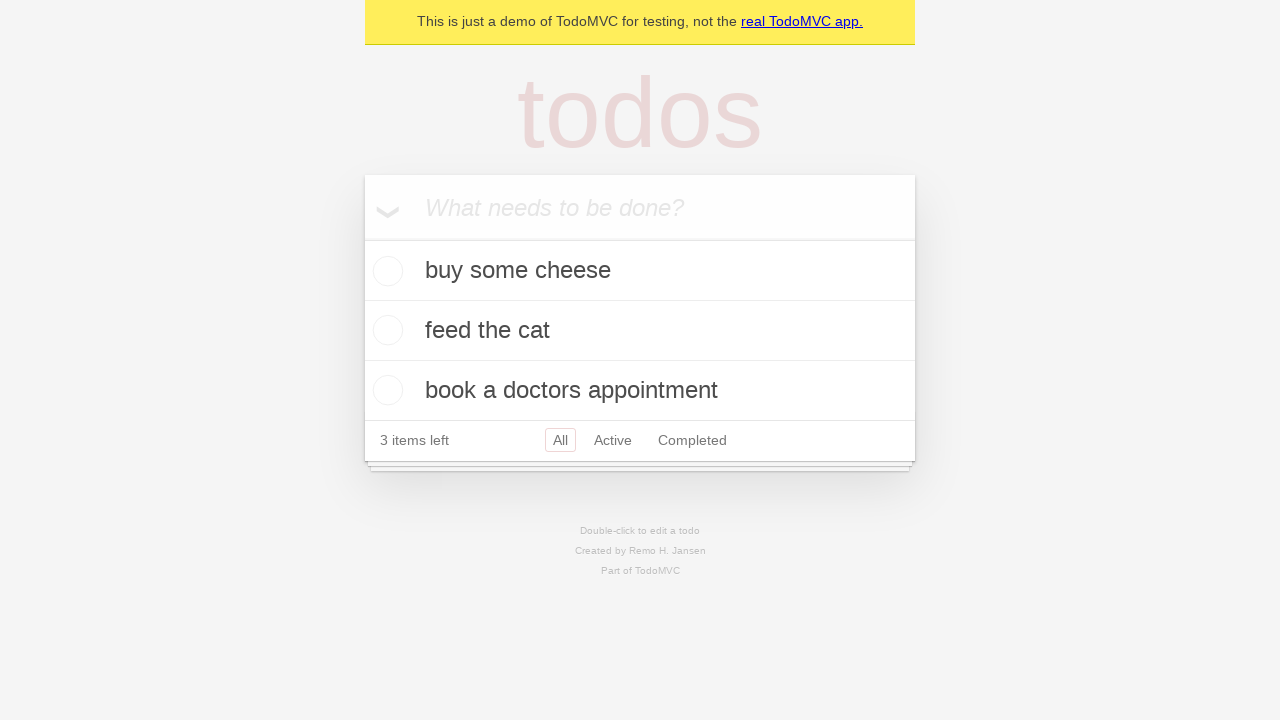

Double-clicked second todo item to enter edit mode at (640, 331) on internal:testid=[data-testid="todo-item"s] >> nth=1
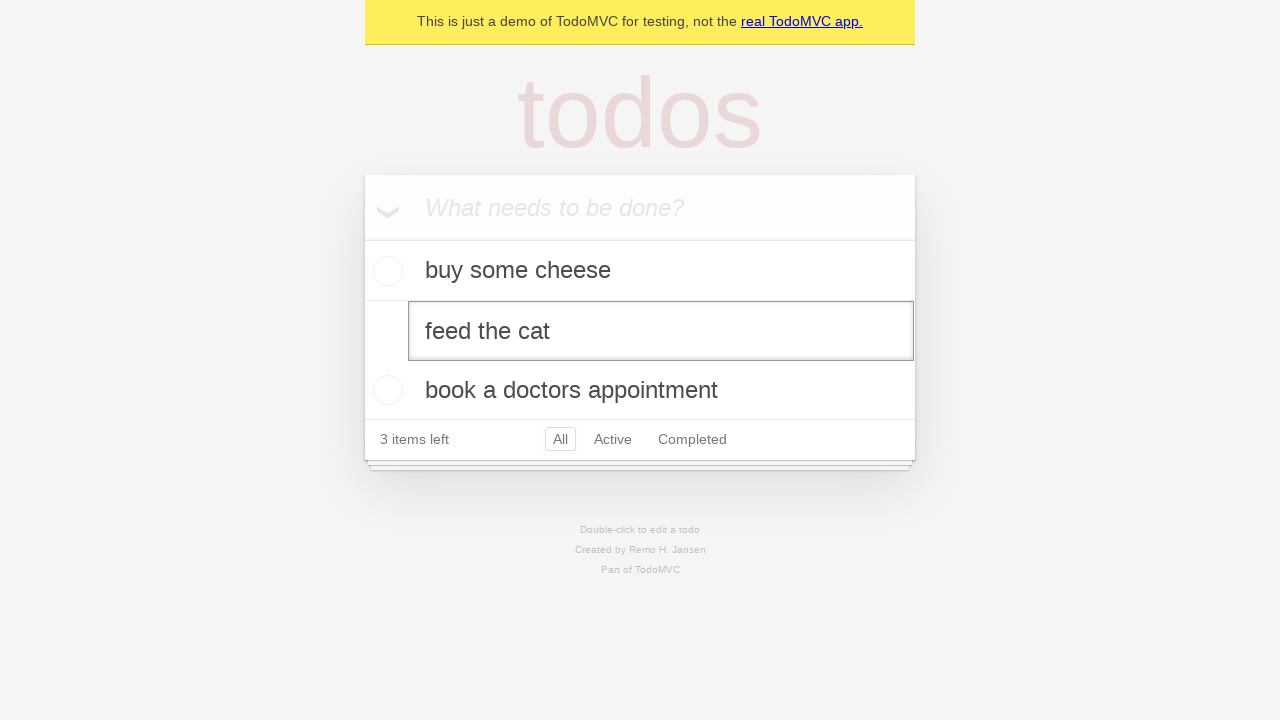

Filled edit textbox with 'buy some sausages' on internal:testid=[data-testid="todo-item"s] >> nth=1 >> internal:role=textbox[nam
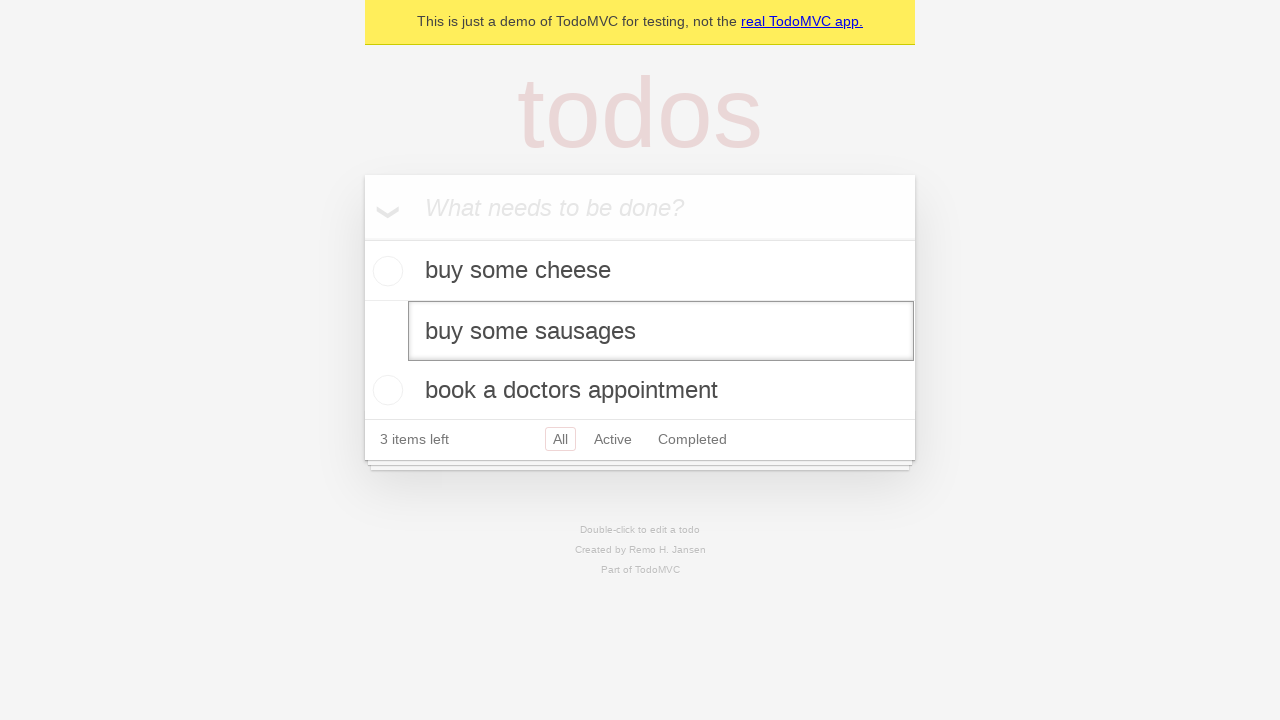

Pressed Escape key to cancel edit and verify todo reverts to original text on internal:testid=[data-testid="todo-item"s] >> nth=1 >> internal:role=textbox[nam
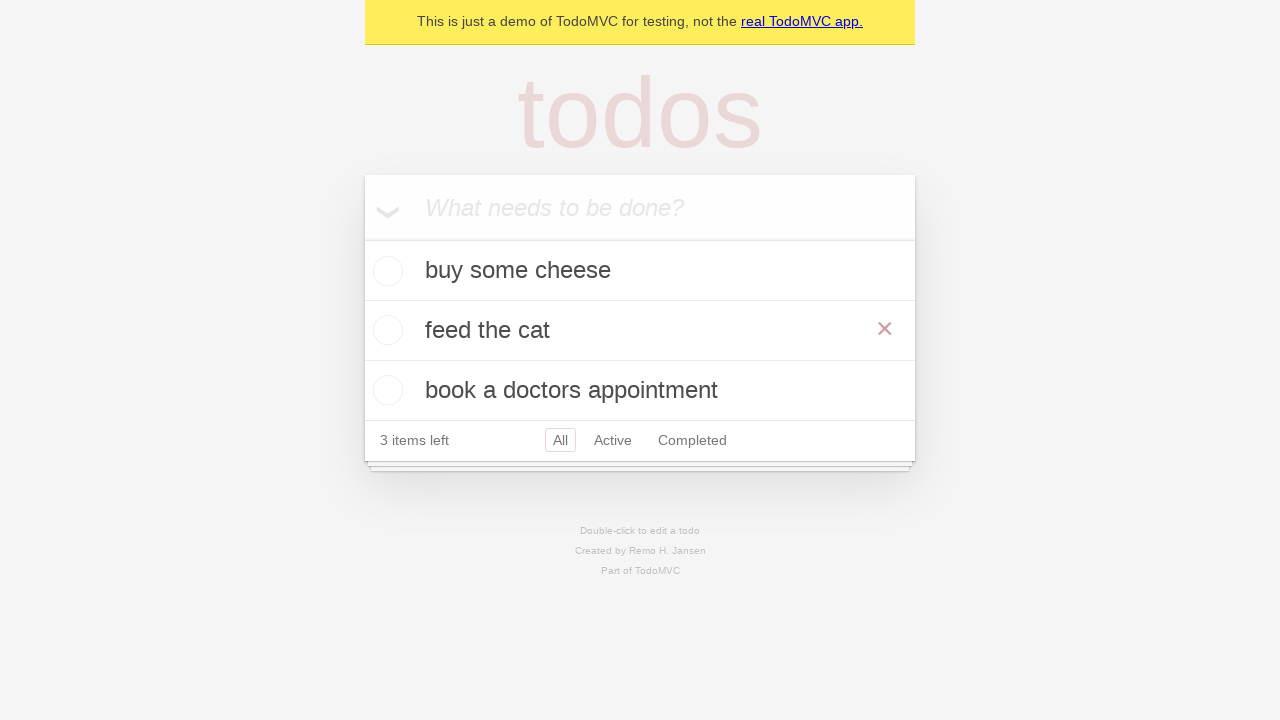

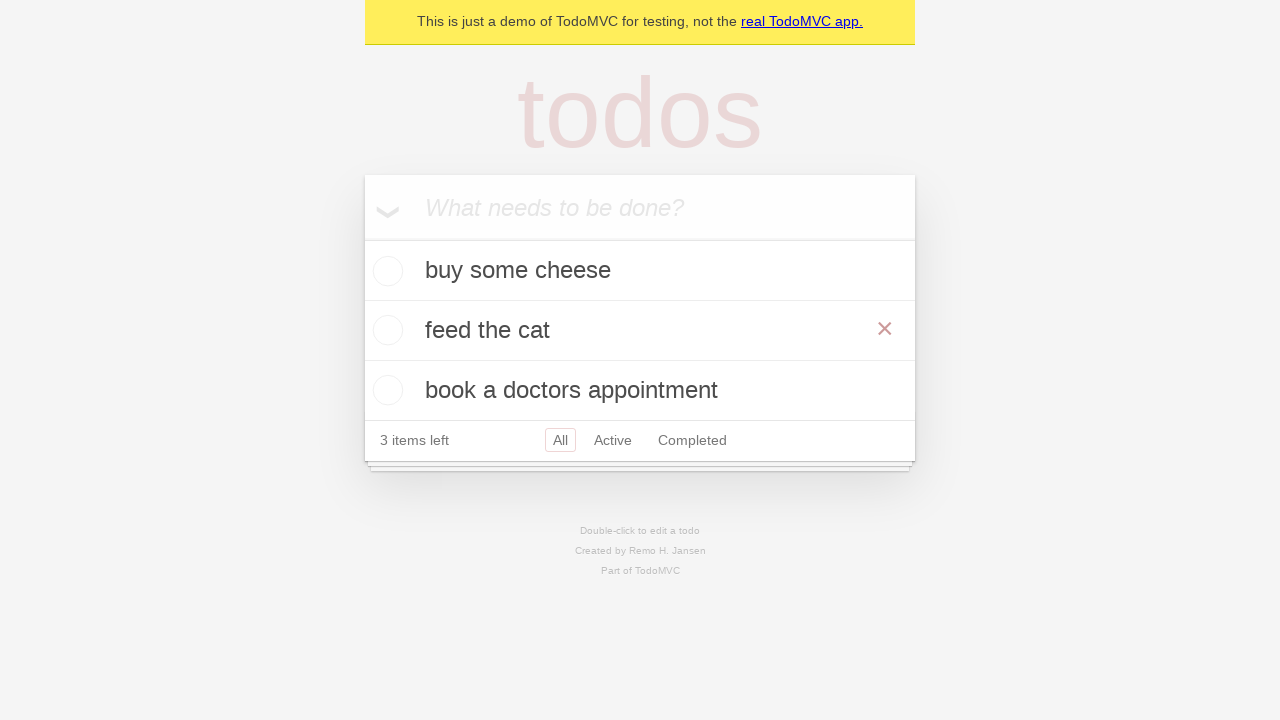